Tests filling an input field using placeholder text selector

Starting URL: https://www.qa-practice.com/elements/input/simple

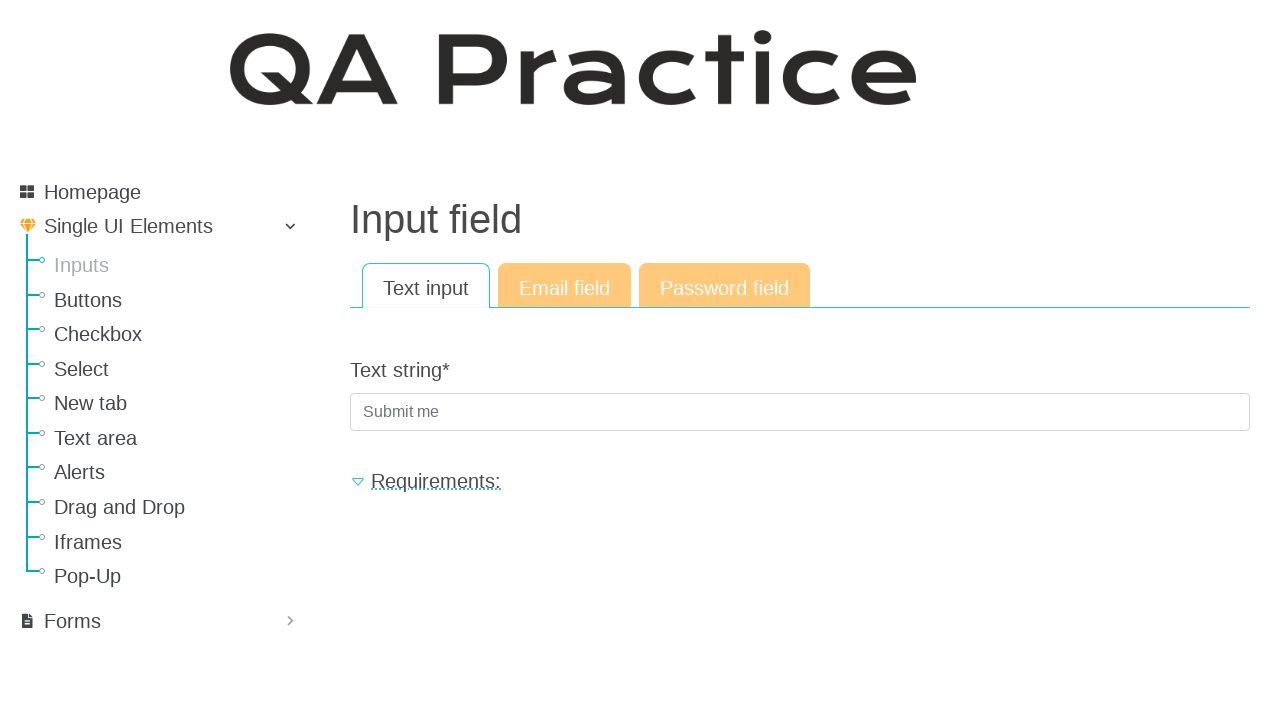

Filled input field with 'By placeholder' using placeholder text selector on internal:attr=[placeholder="Submit me"i]
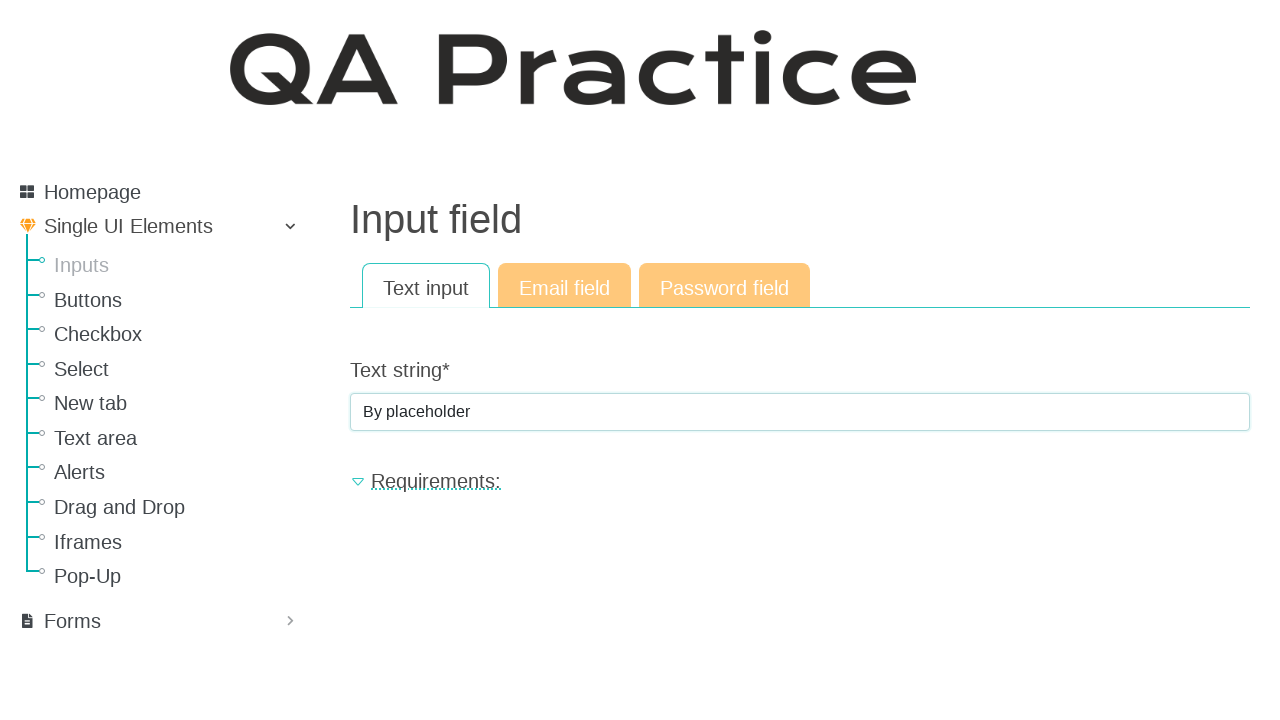

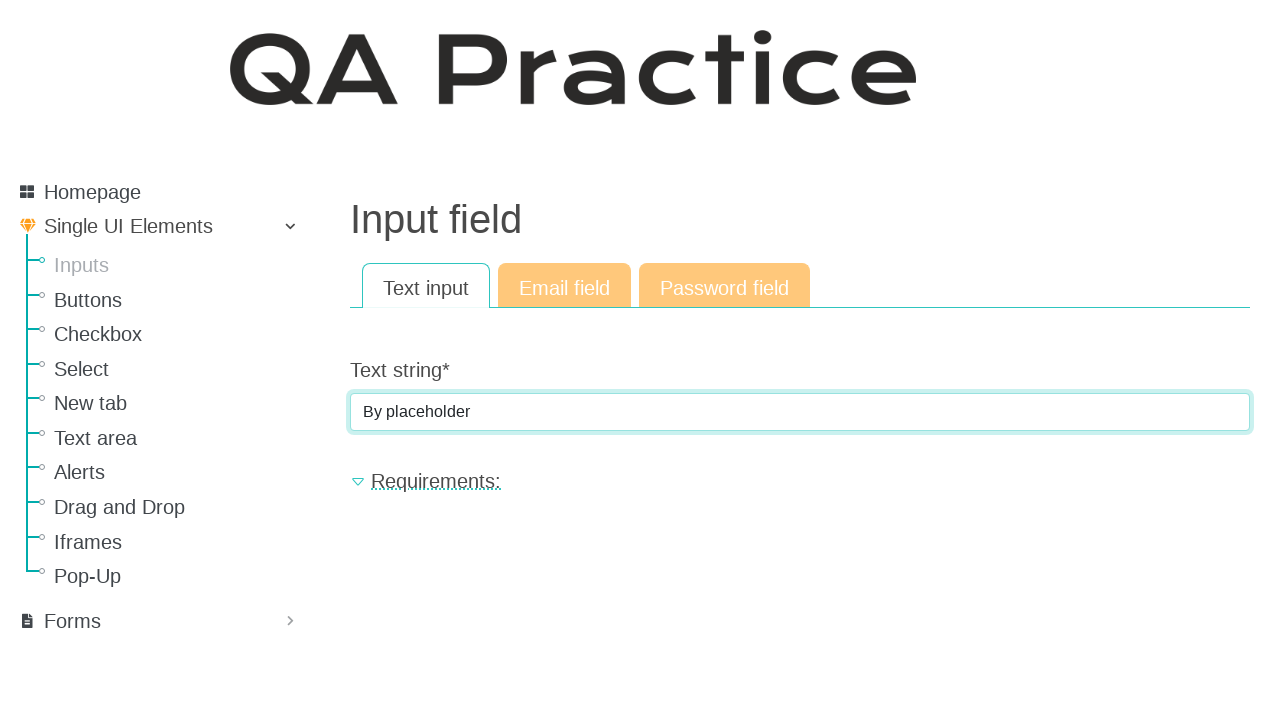